Tests VWO free trial signup form validation by entering an invalid email address and verifying the error message displayed

Starting URL: https://vwo.com/free-trial/

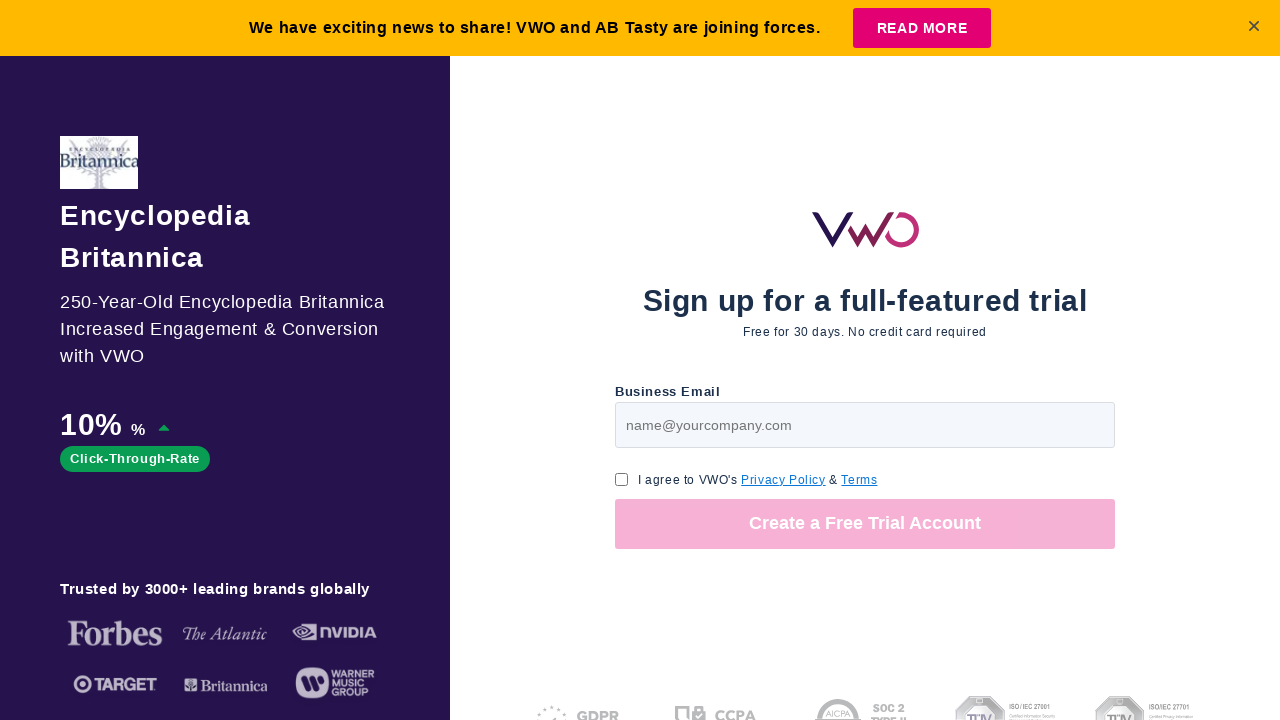

Filled email field with invalid email format '987656789dasdasd' on #page-v1-step1-email
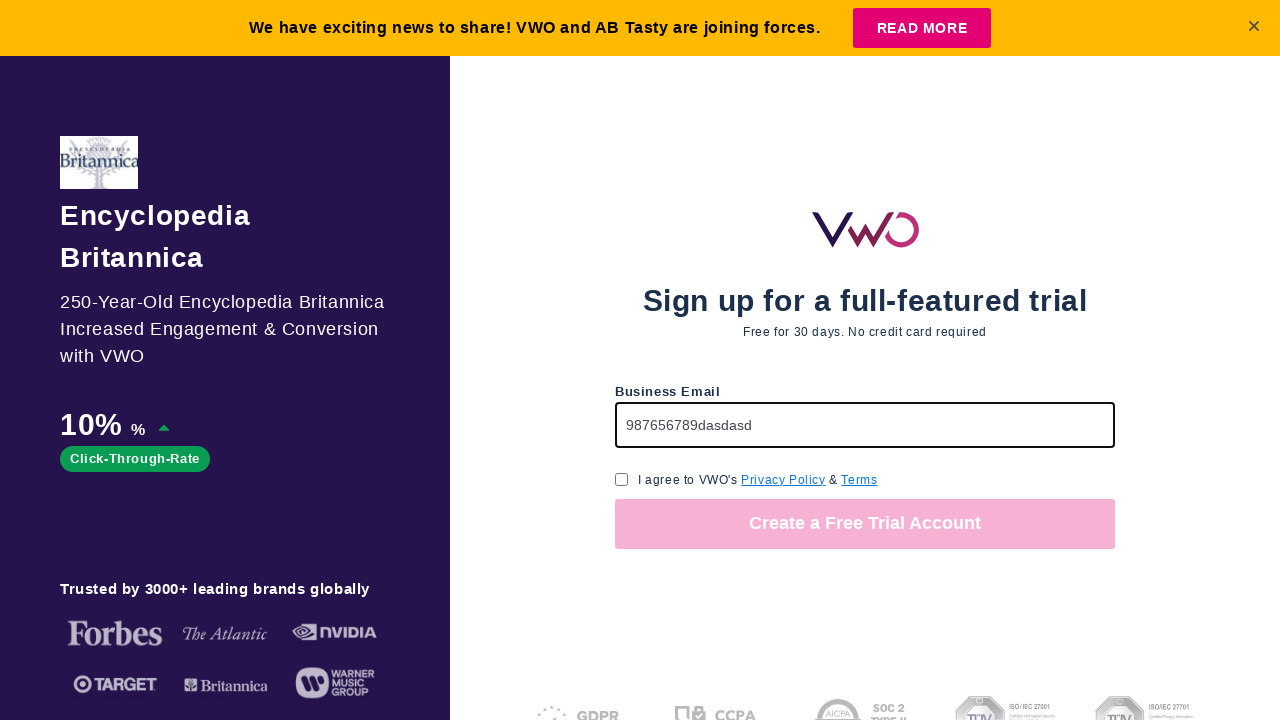

Clicked GDPR consent checkbox at (622, 479) on input[name='gdpr_consent_checkbox']
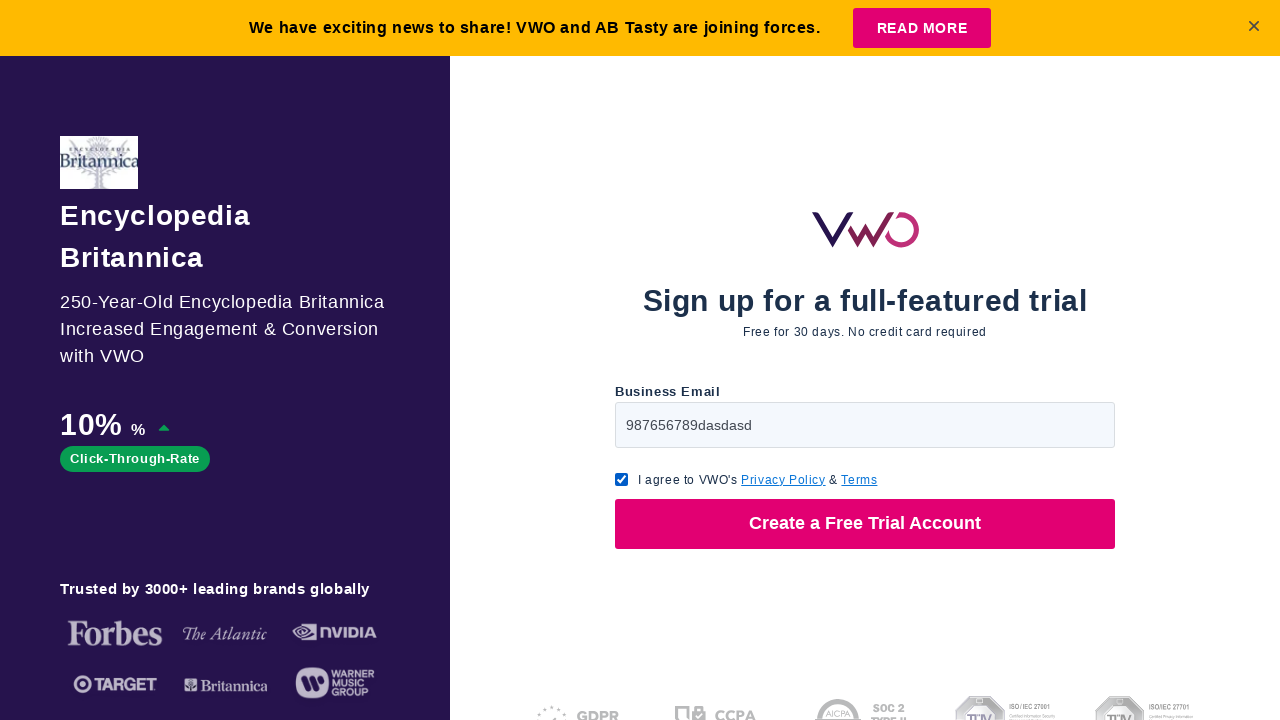

Clicked the first submit button at (865, 524) on button >> nth=0
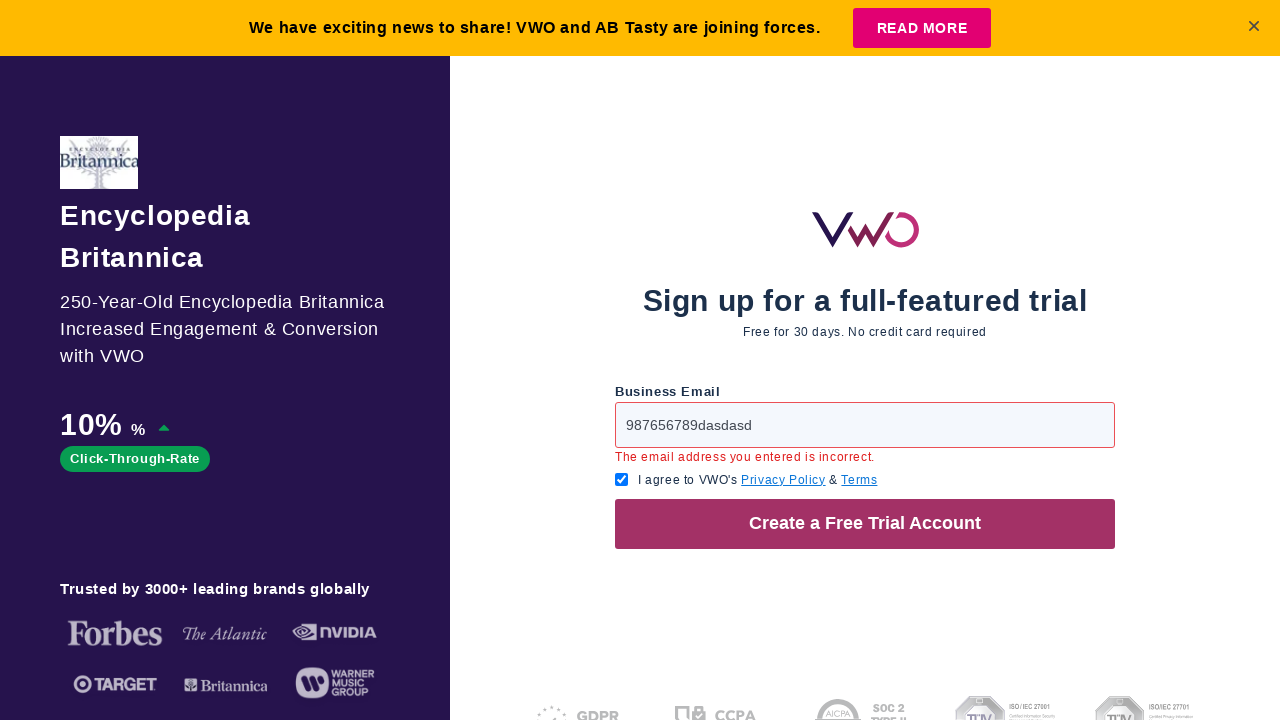

Error message element loaded
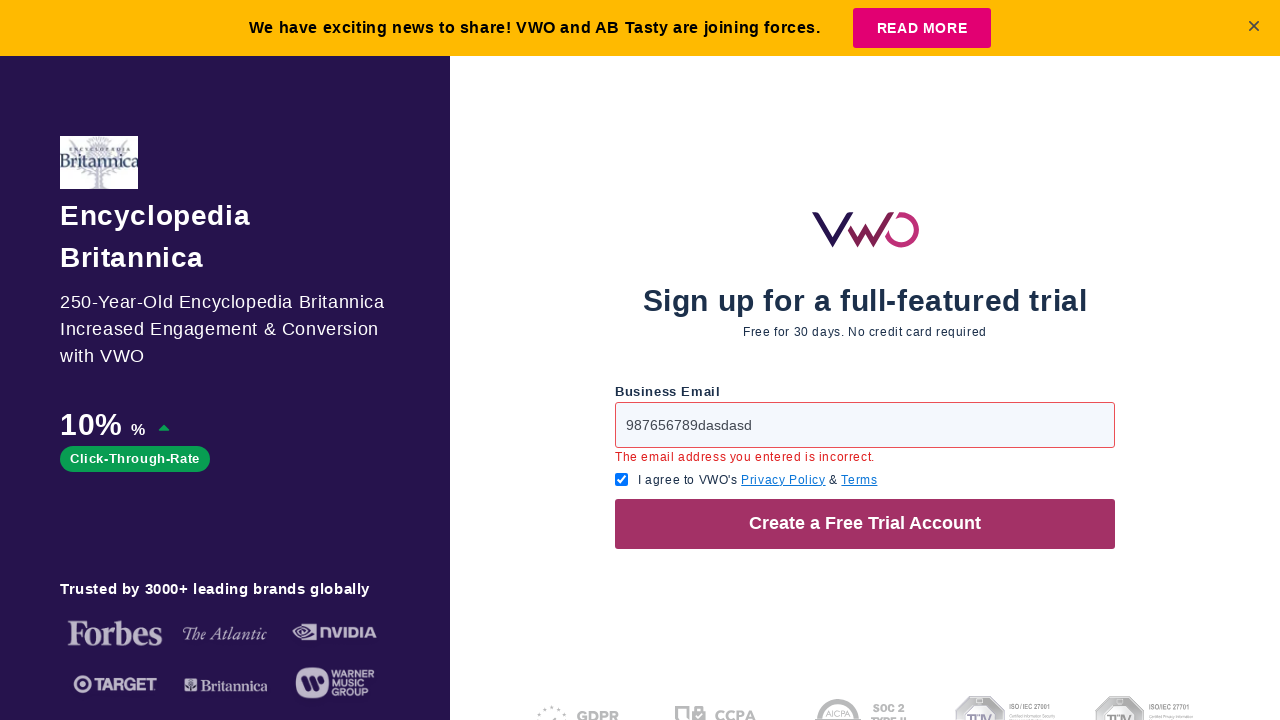

Verified error message: 'The email address you entered is incorrect.'
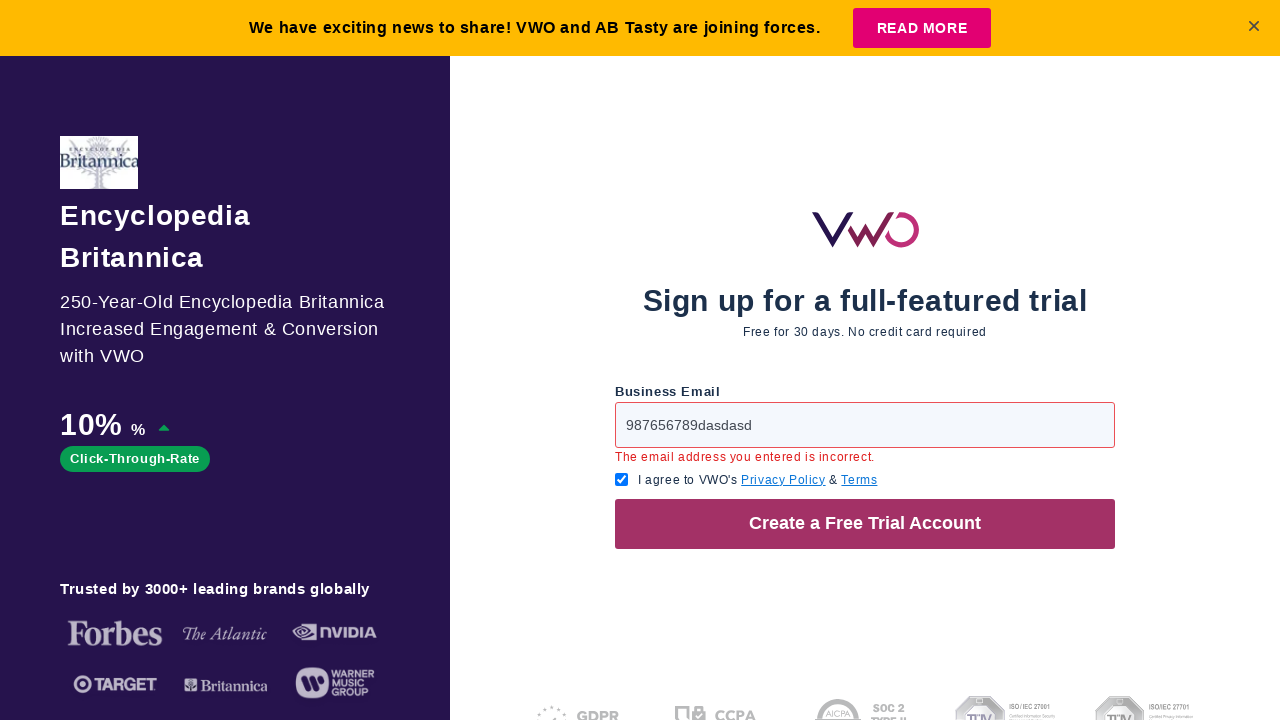

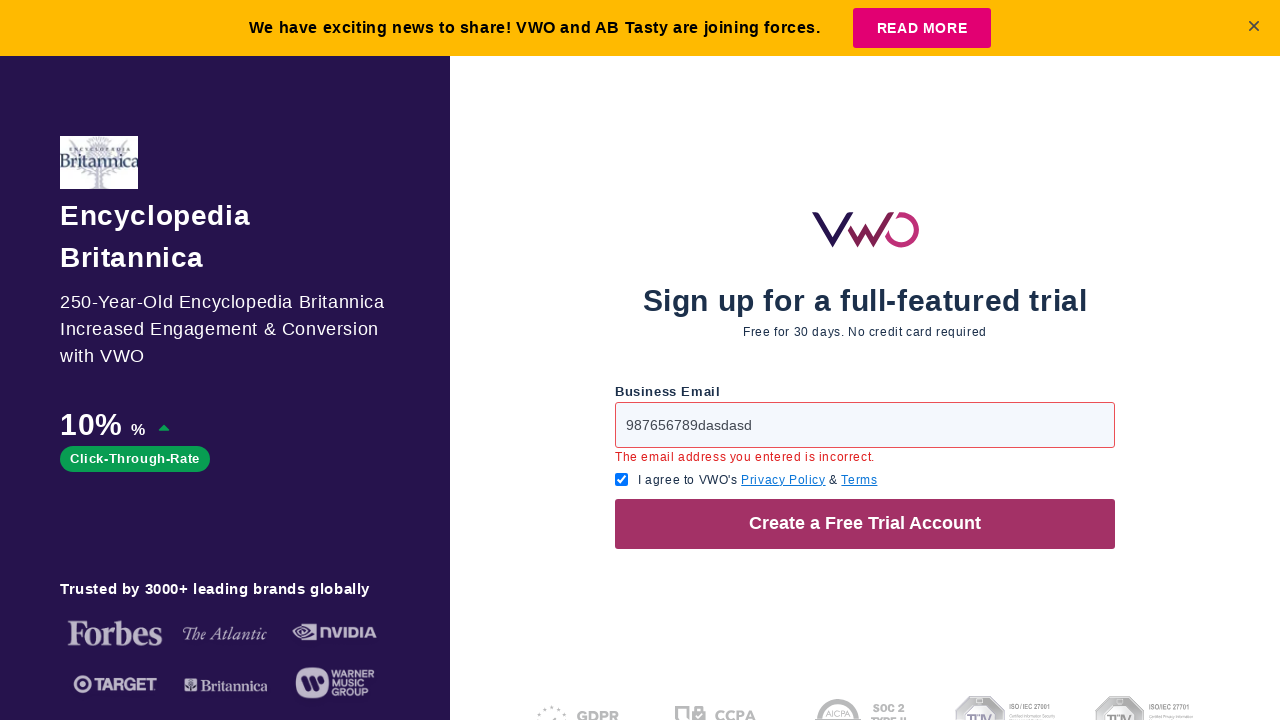